Tests the calendar date picker popup on KSRTC (Karnataka State Road Transport Corporation) website by selecting a specific month and date for departure

Starting URL: https://ksrtc.in/

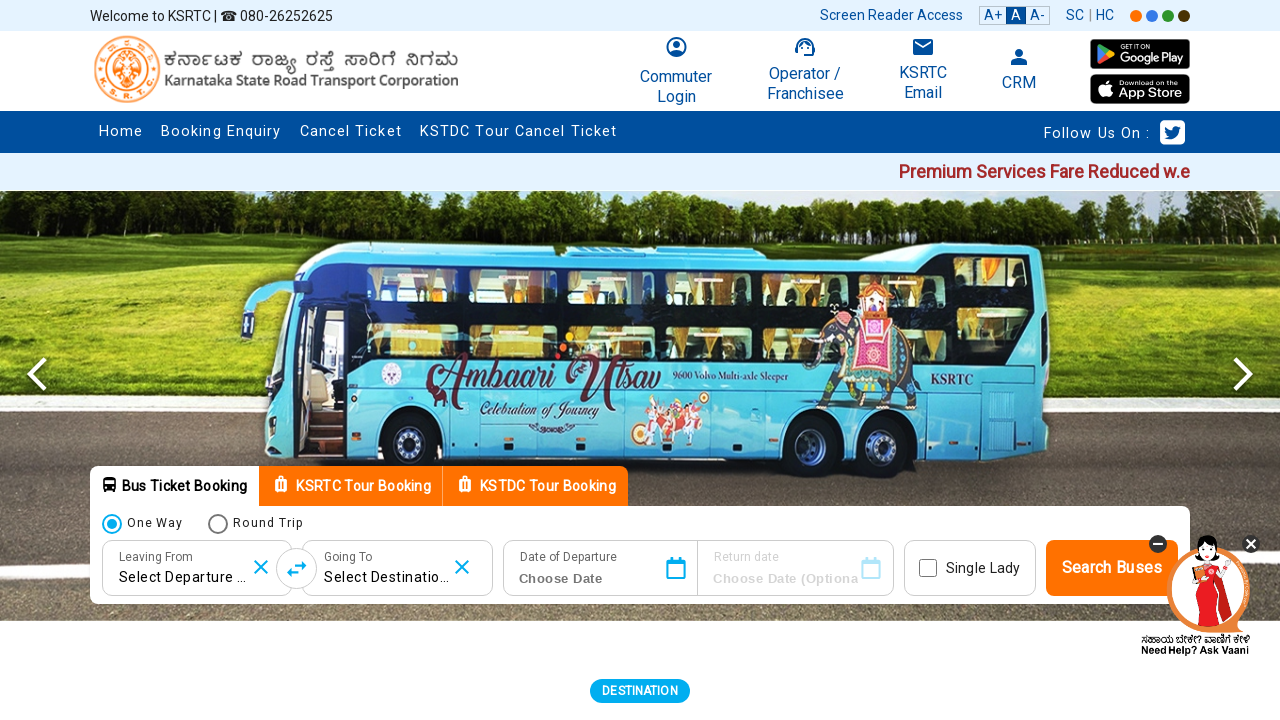

Clicked departure date field to open calendar popup at (676, 568) on #imgDepartDate
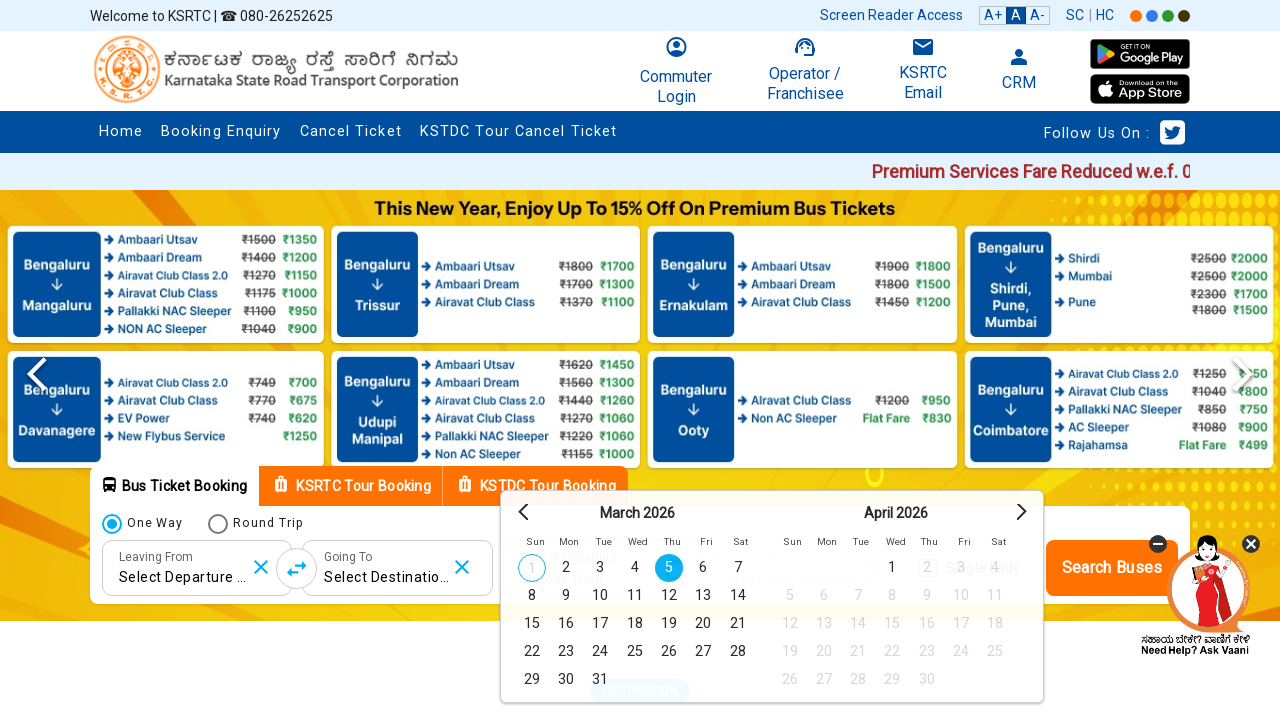

Located target month 'March' in calendar
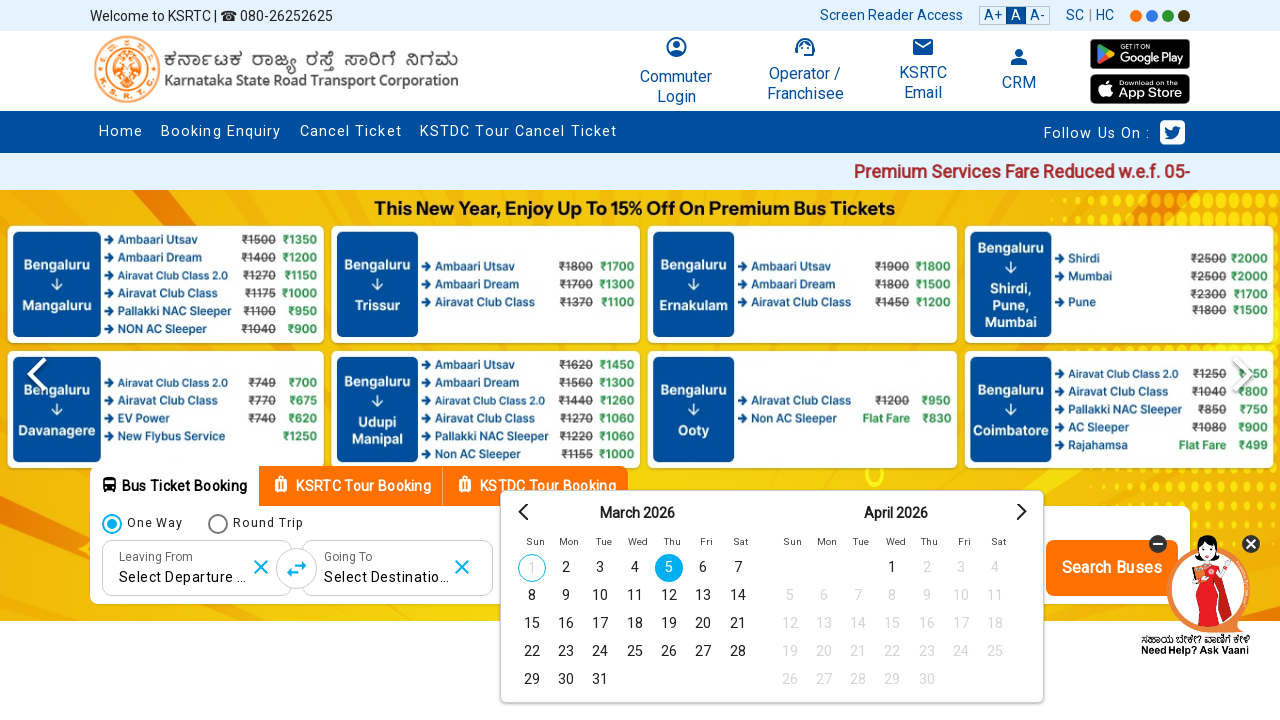

Scrolled date '15' into view within the calendar
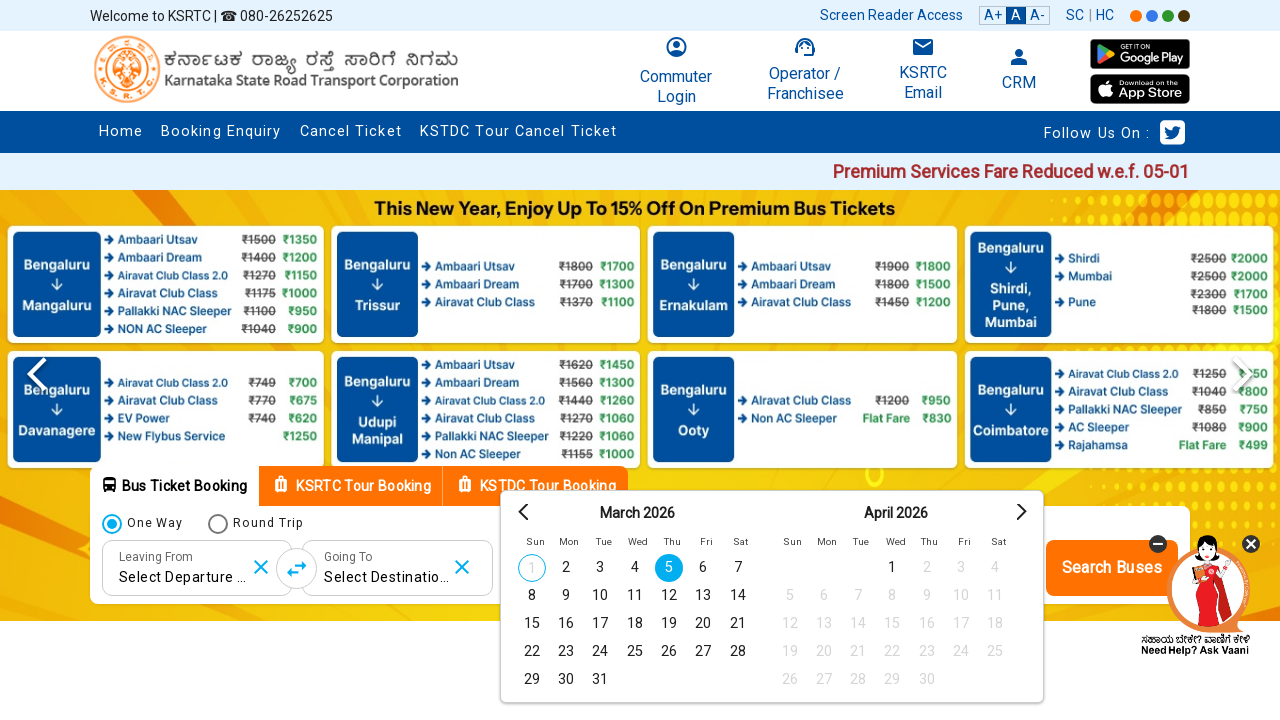

Selected date '15' from March in the calendar popup at (535, 624) on //span[text()='March']/ancestor::div[contains(@class,'ui-datepicker-group')]/tab
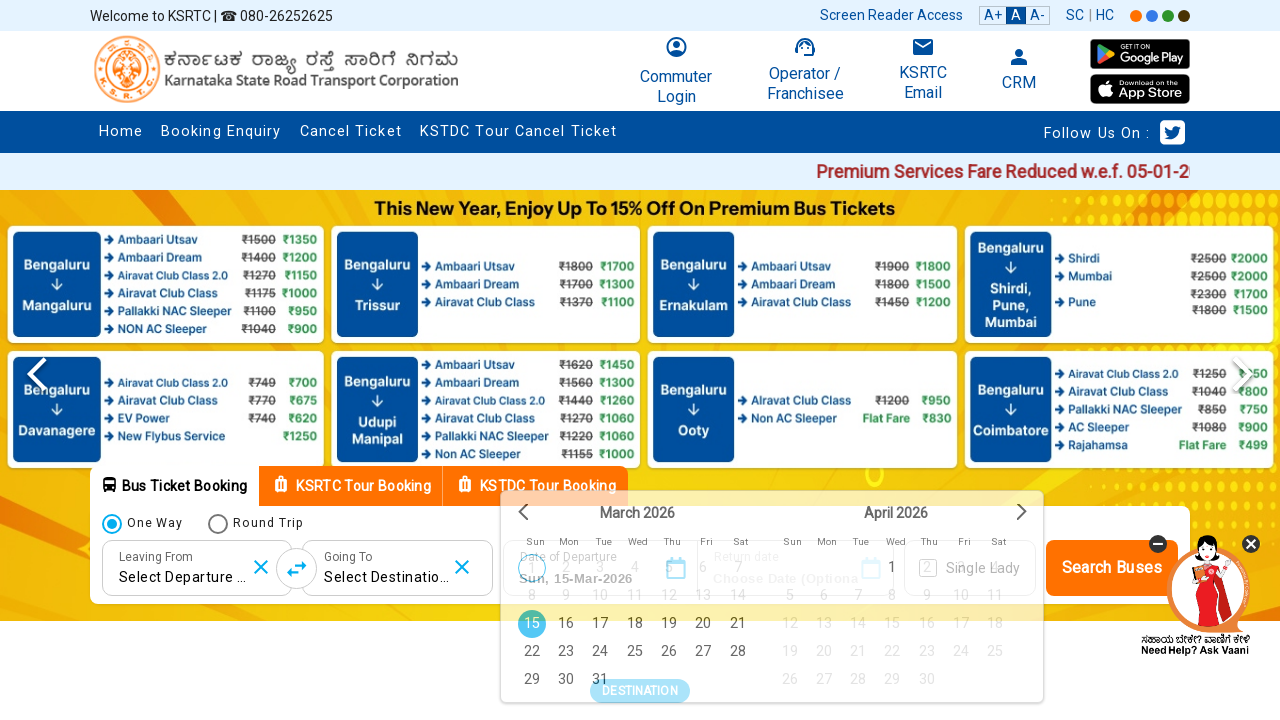

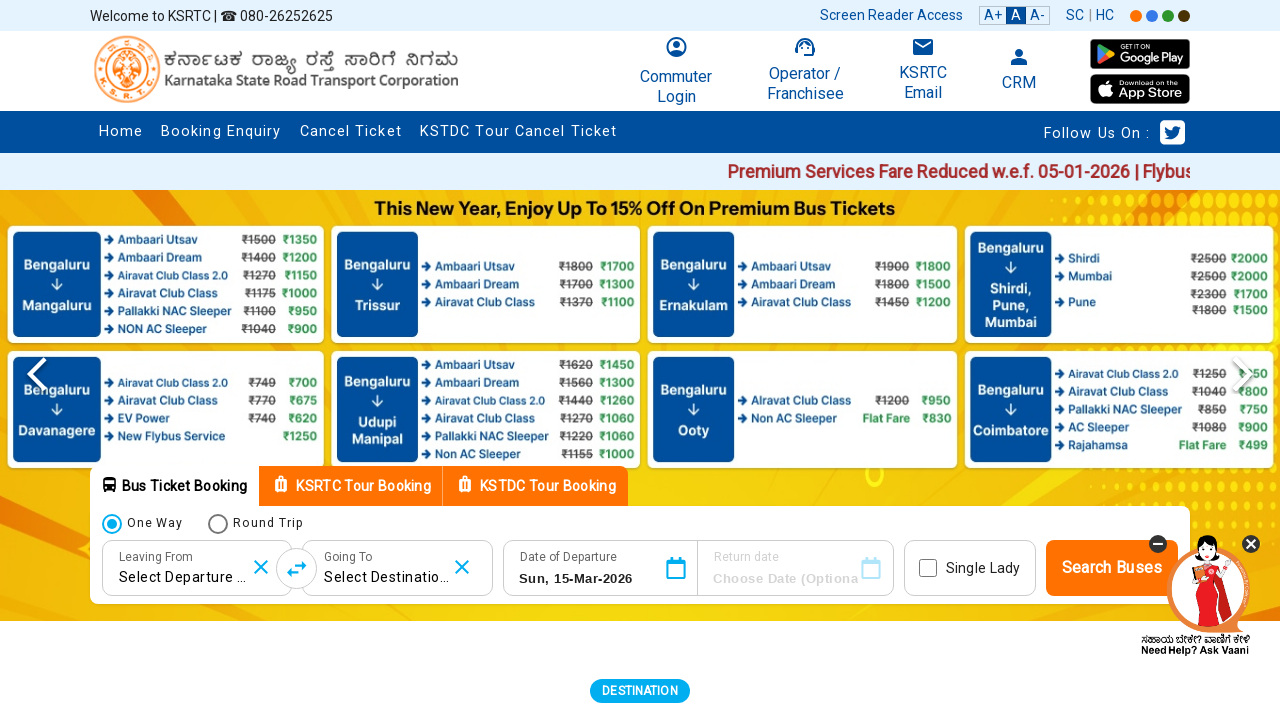